Tests the forgot password functionality by entering an email address and clicking the retrieve password button on a public test site.

Starting URL: http://the-internet.herokuapp.com/forgot_password

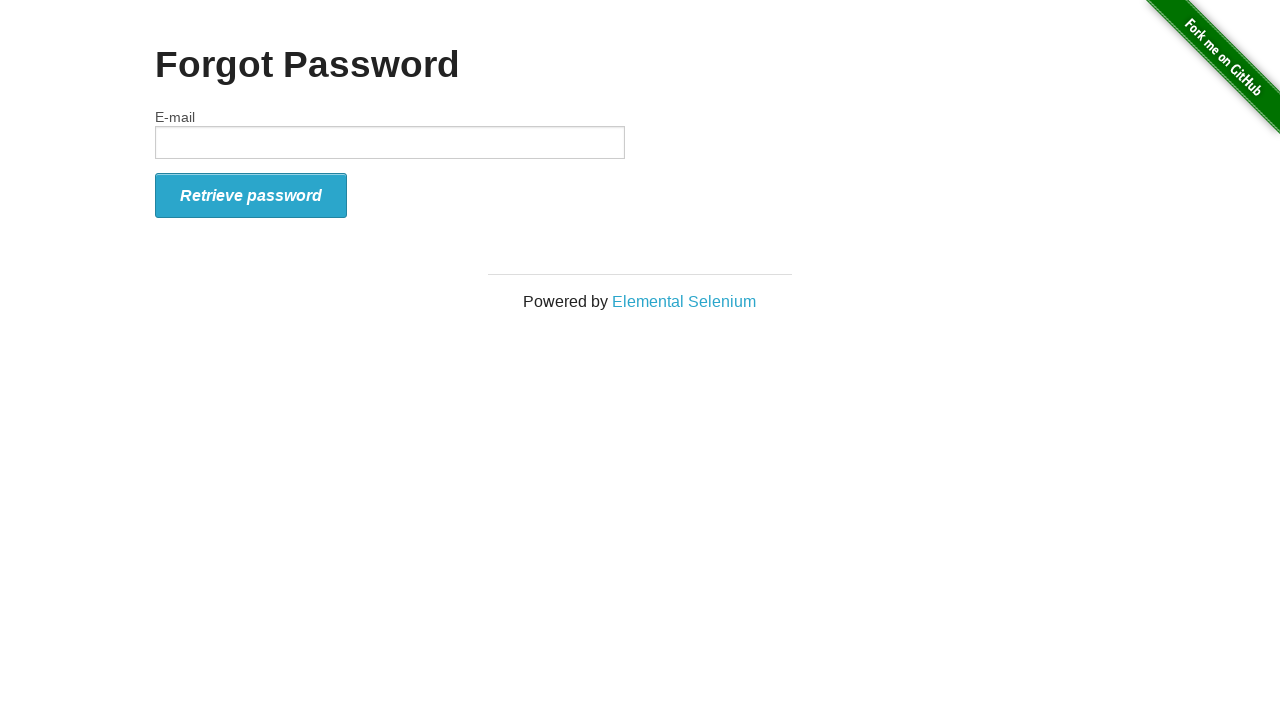

Filled email field with 'test@email.com' on #email
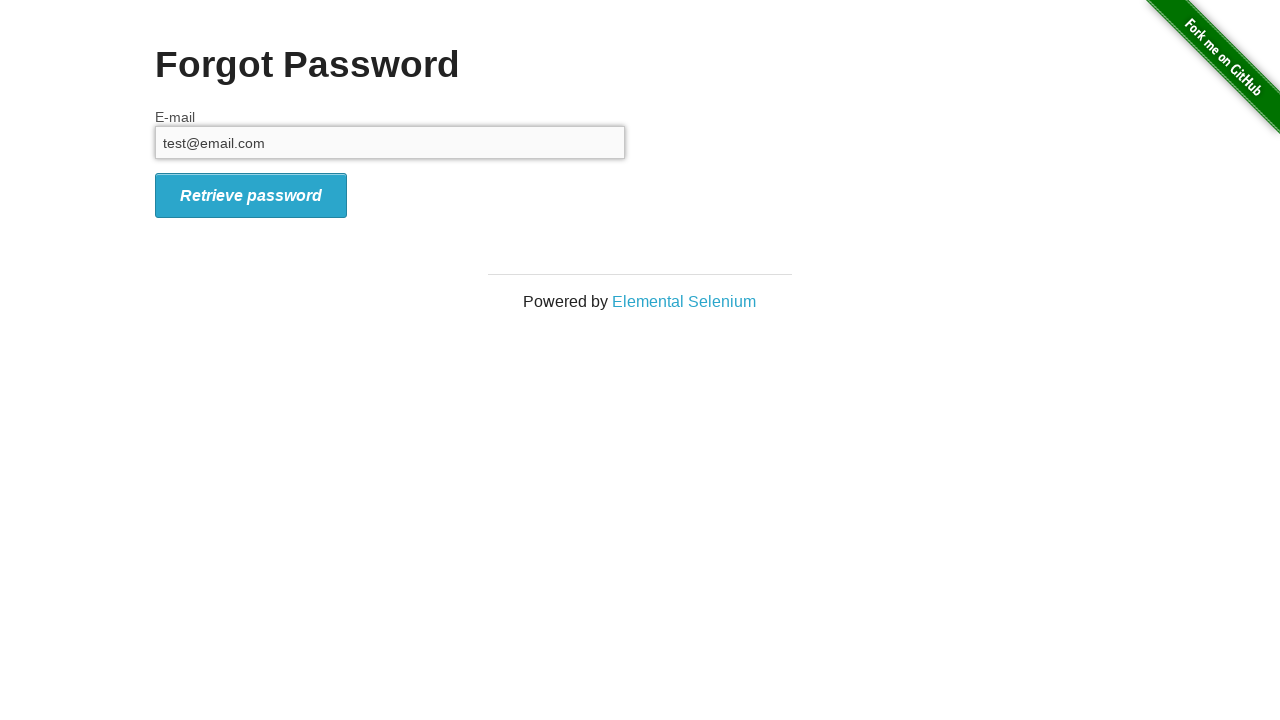

Clicked retrieve password button at (251, 195) on #form_submit
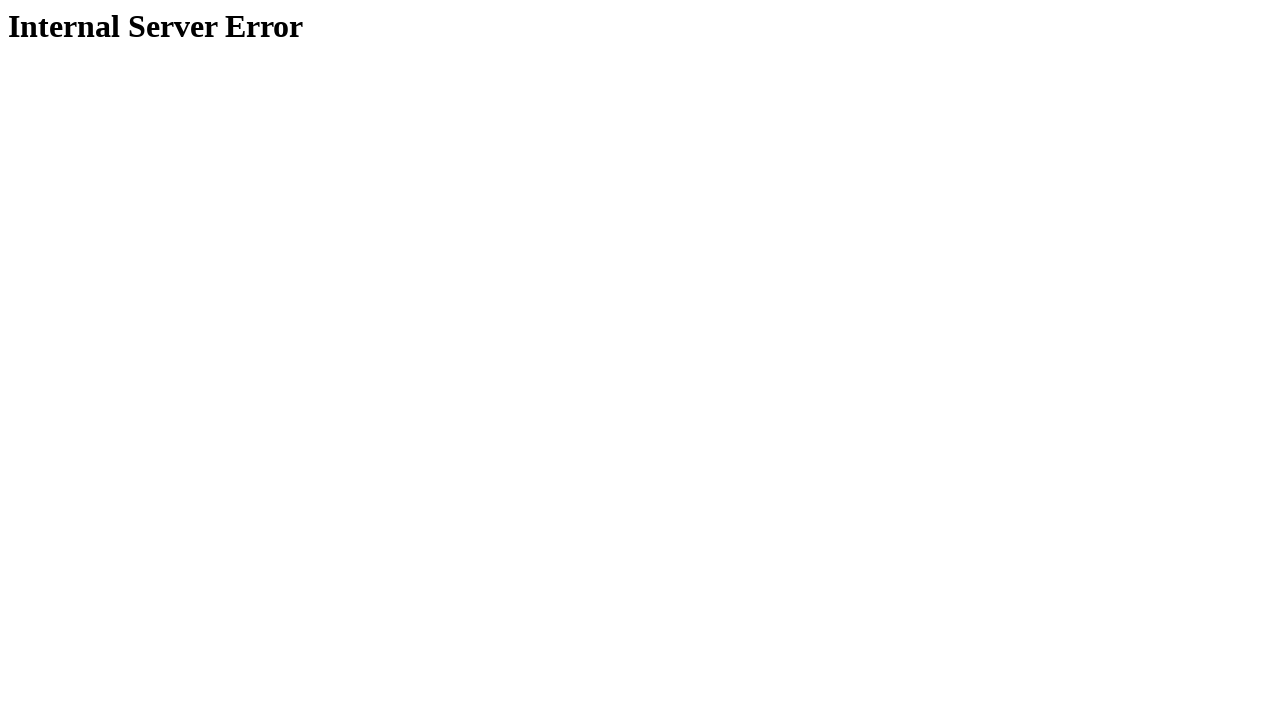

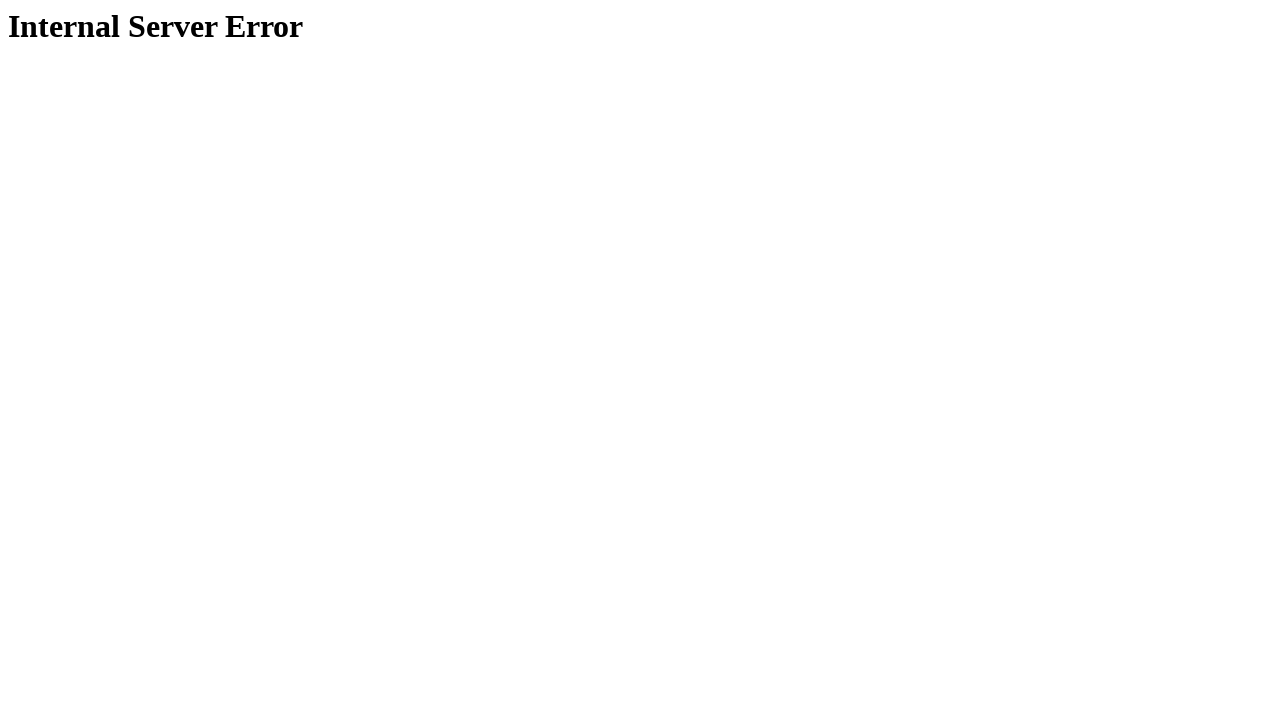